Tests various form interactions on a sample Selenium testing site including filling text fields, clicking links, selecting radio buttons, checkboxes, dropdown options, and handling alert dialogs

Starting URL: https://artoftesting.com/samplesiteforselenium

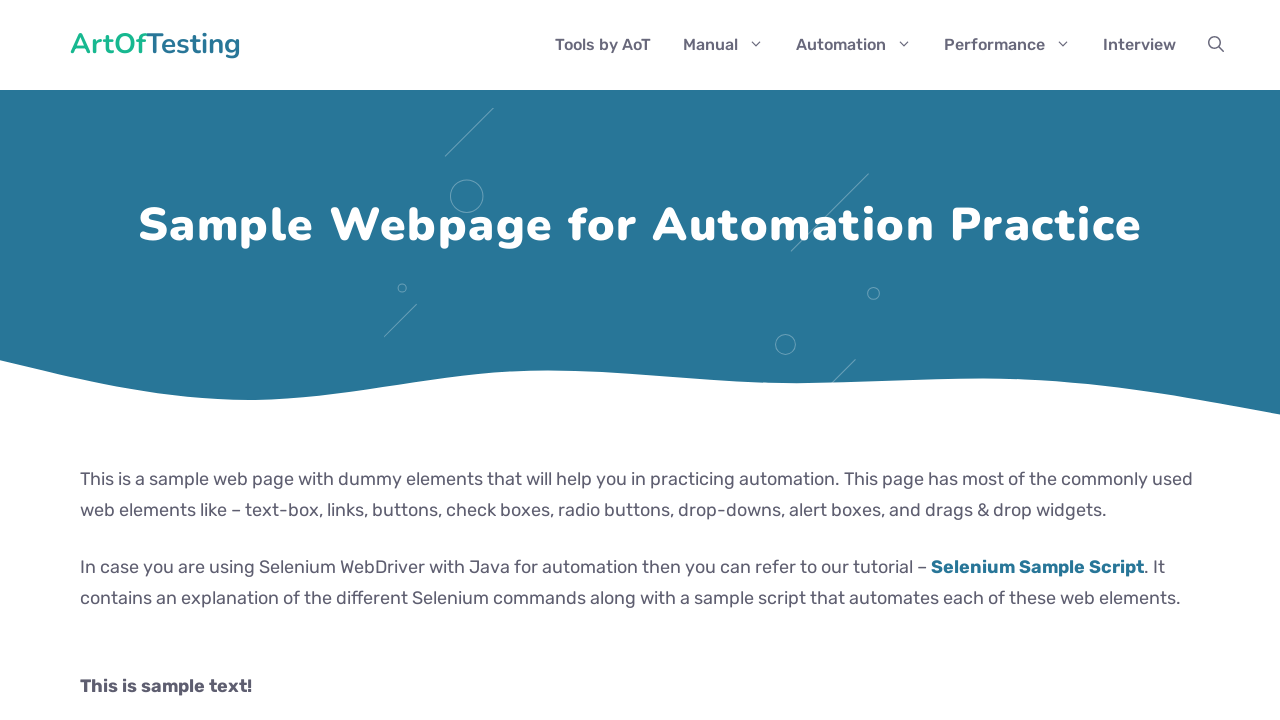

Filled first name field with 'ABC' on #fname
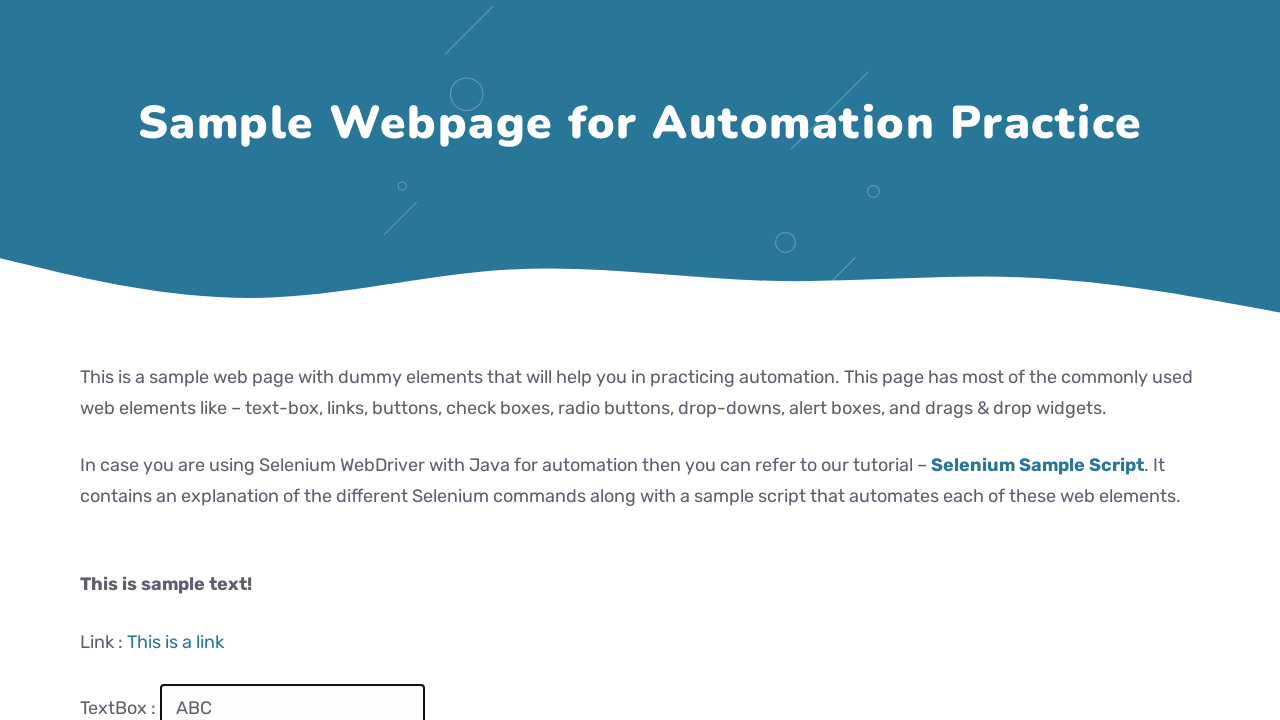

Clicked on 'This is a link' link at (176, 642) on text=This is a link
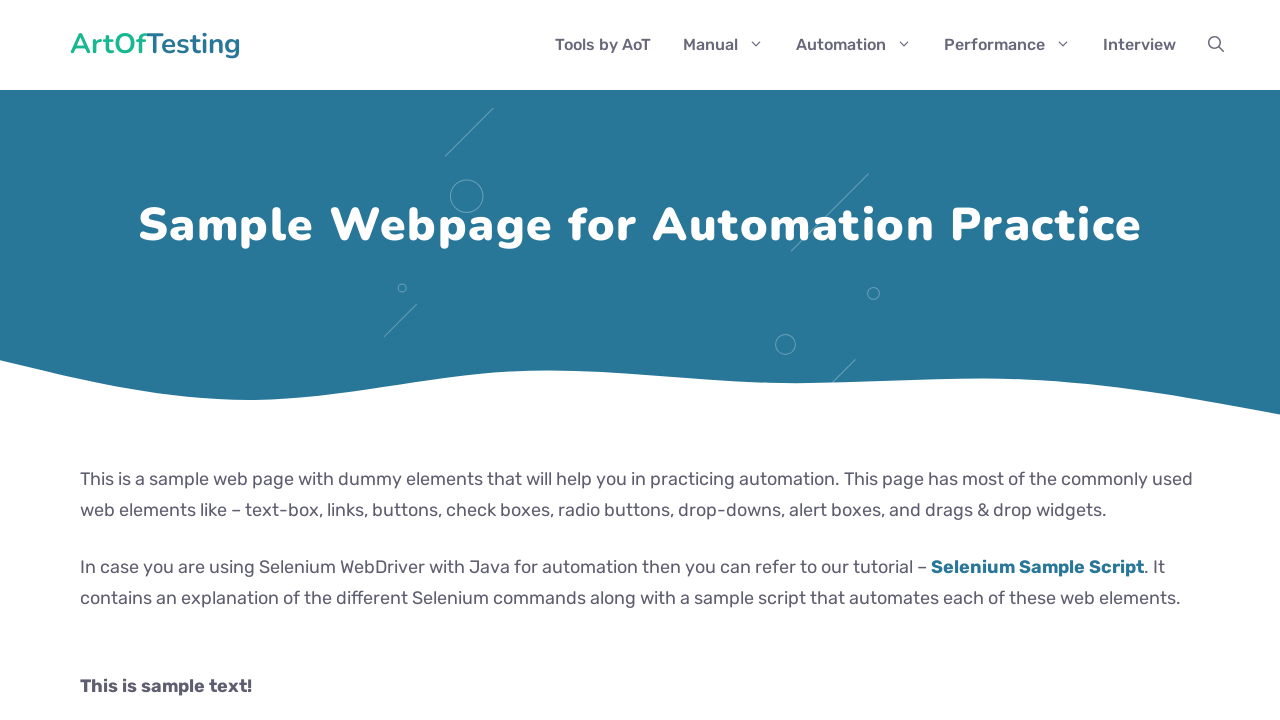

Navigated back to the form page
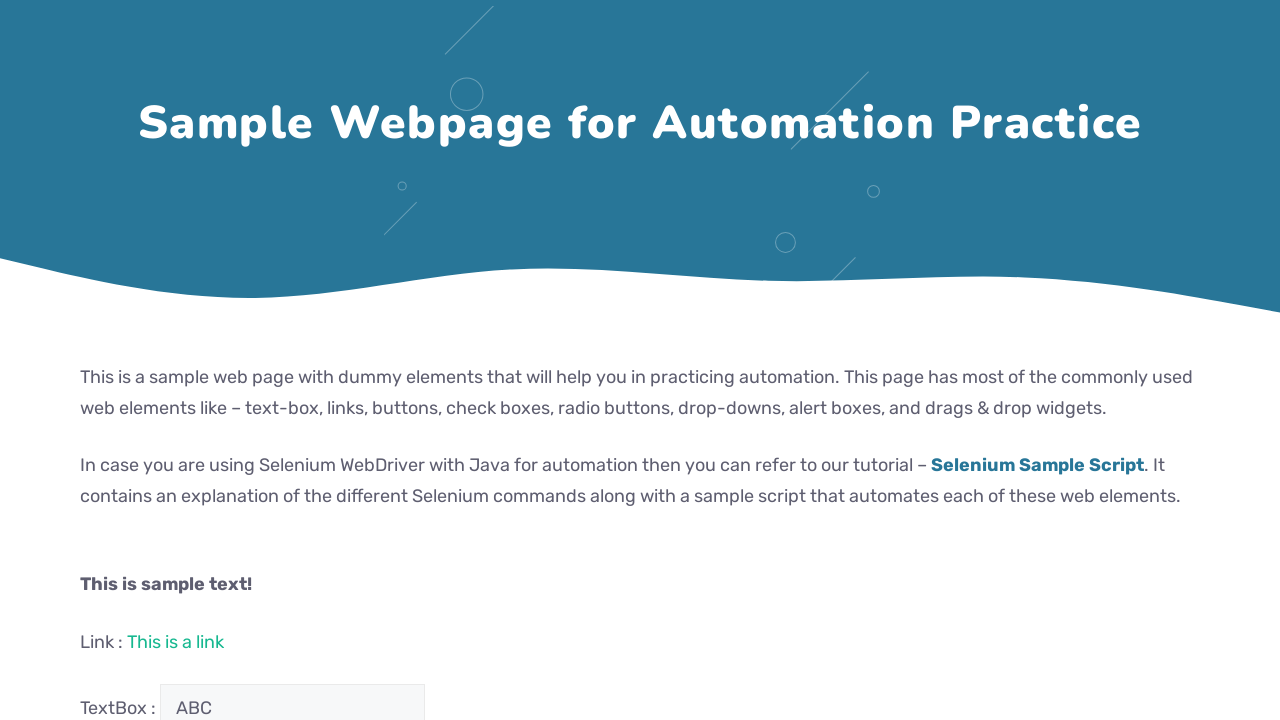

Selected female radio button at (86, 361) on #female
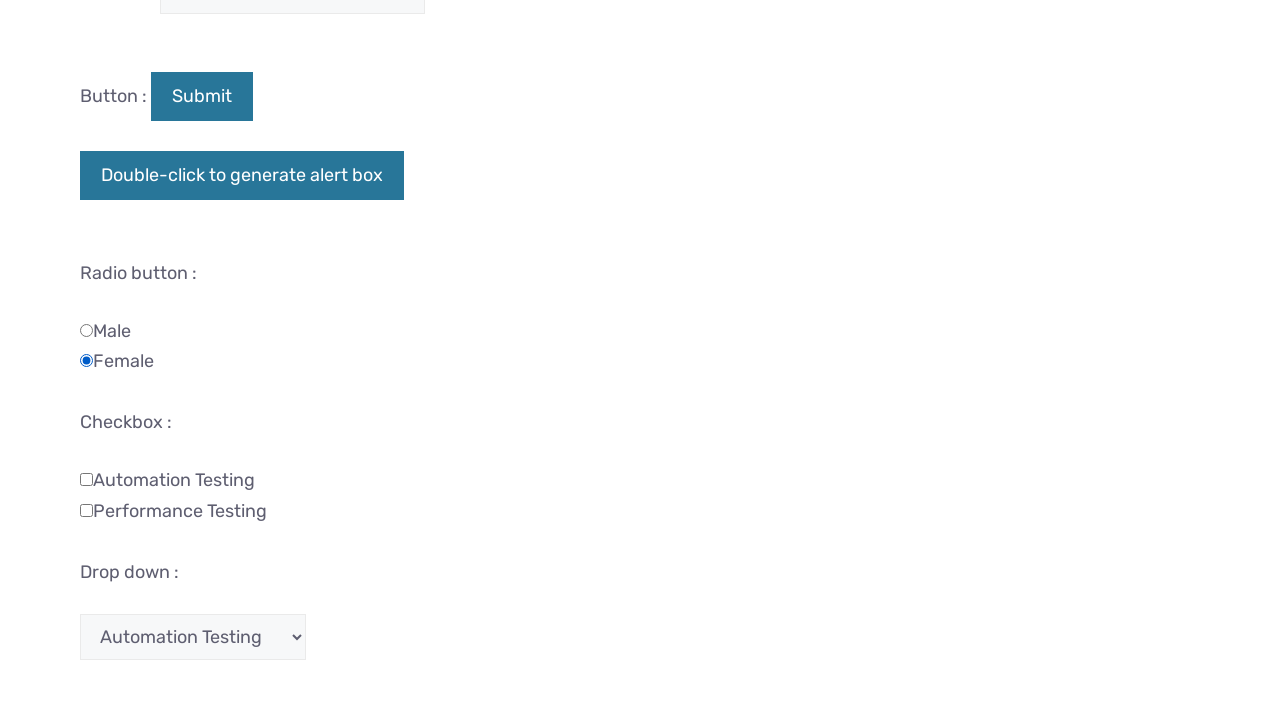

Clicked on Automation checkbox at (86, 479) on .Automation
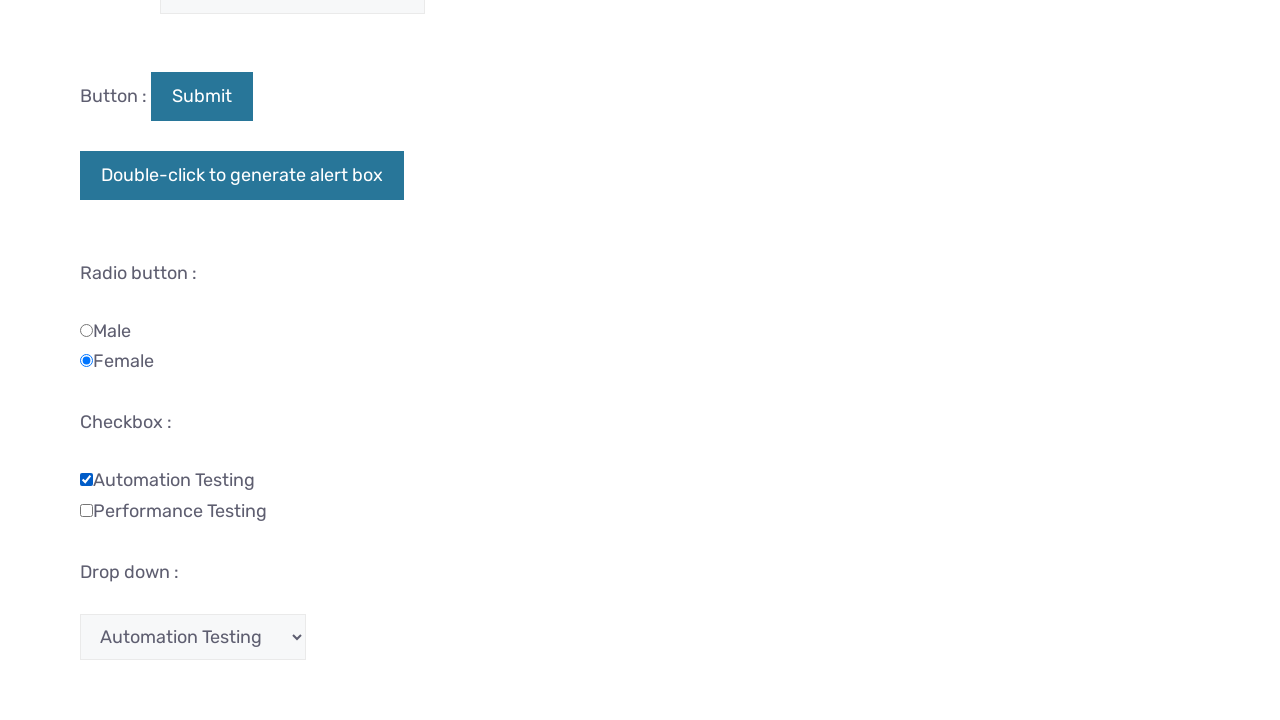

Selected 'Manual' from testing dropdown on #testingDropdown
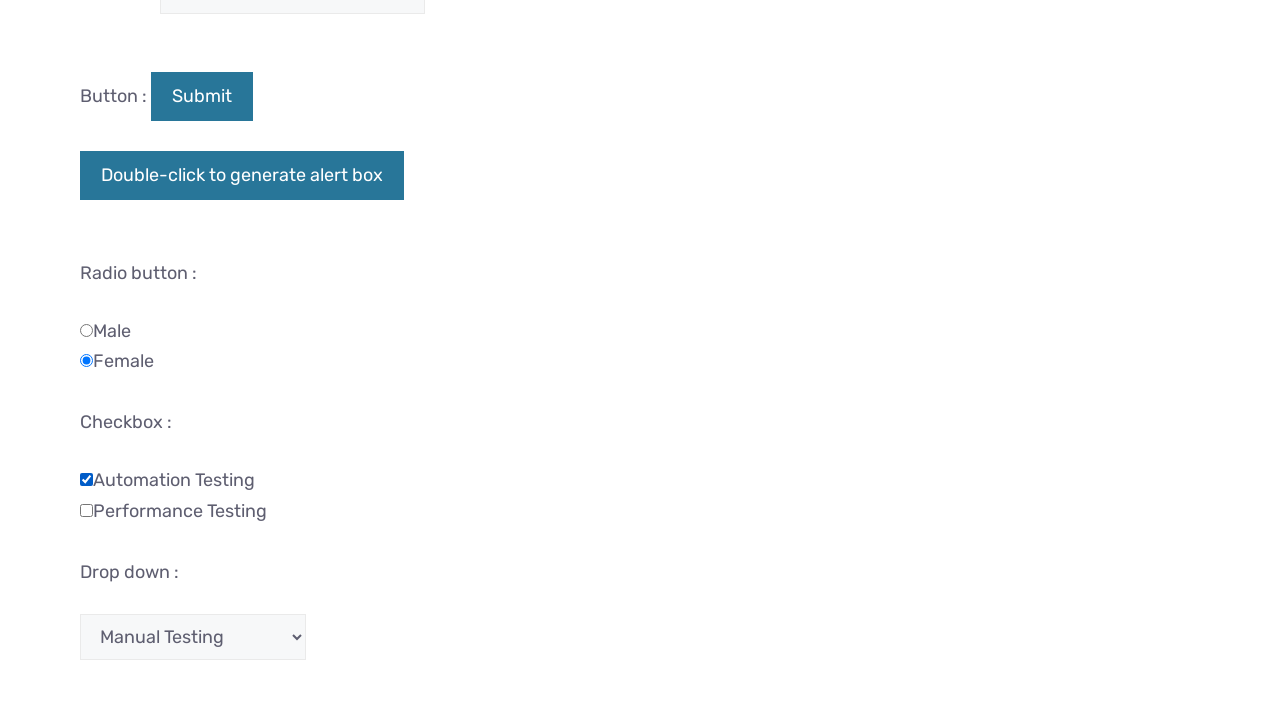

Clicked the alert box button at (180, 361) on #AlertBox > button
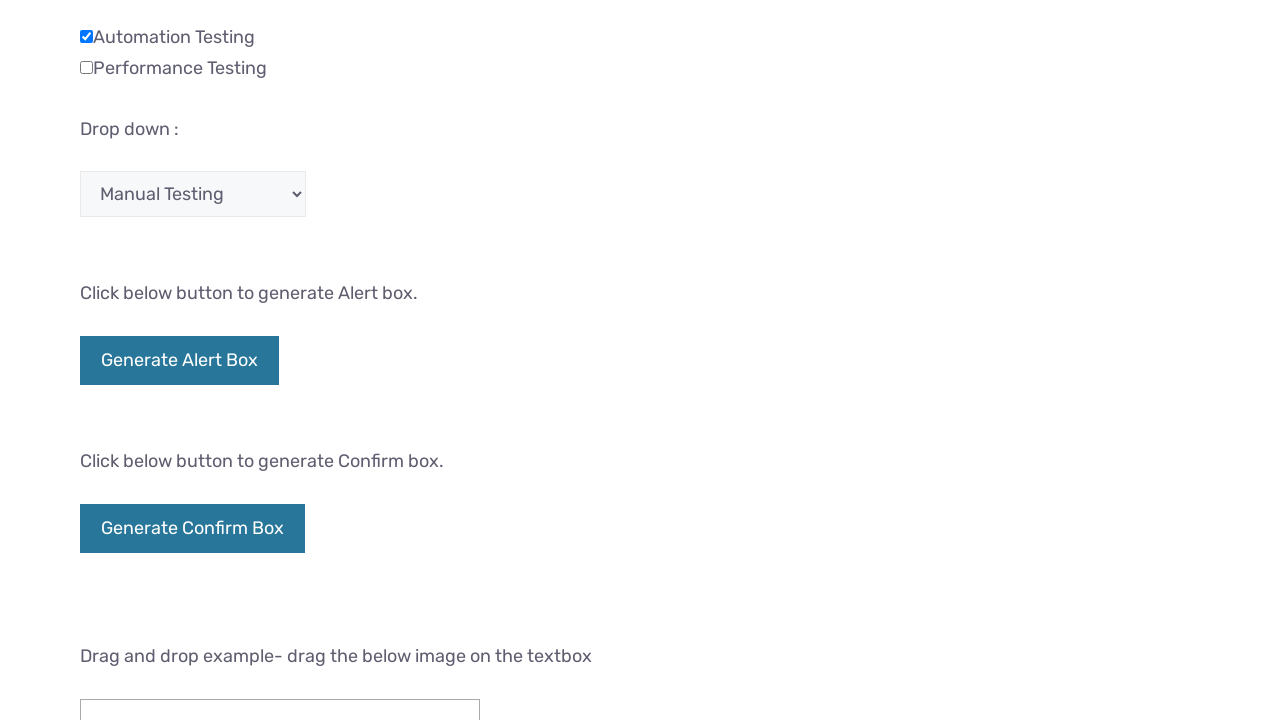

Accepted the alert dialog
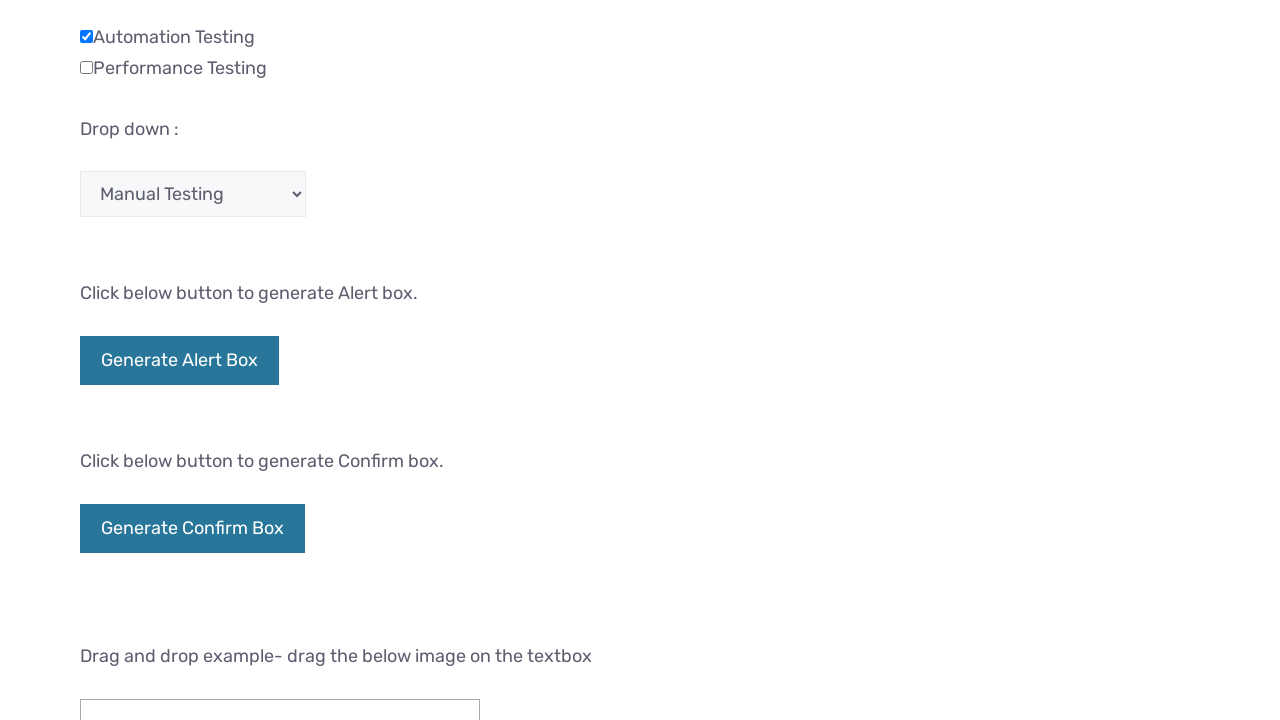

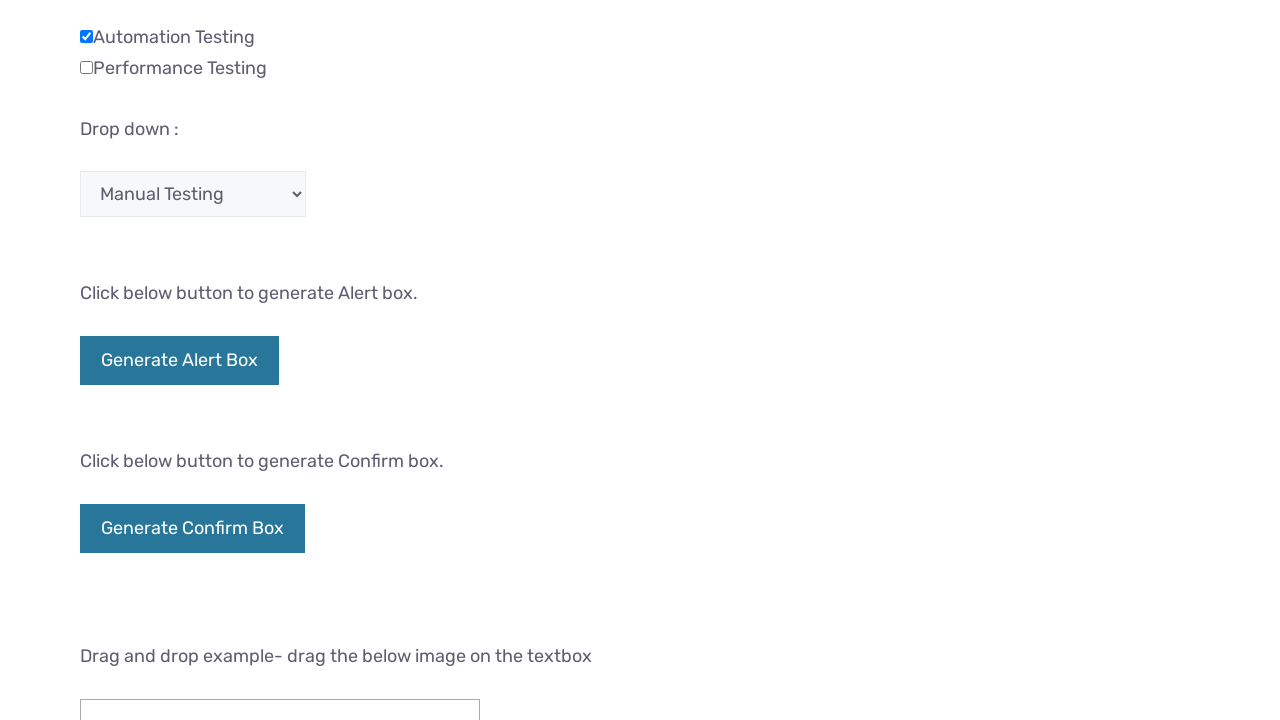